Fills out a Selenium practice form including personal information (name, gender), experience level, date, profession checkboxes, tool selections, and dropdown menus for continents and Selenium commands.

Starting URL: https://www.techlistic.com/p/selenium-practice-form.html

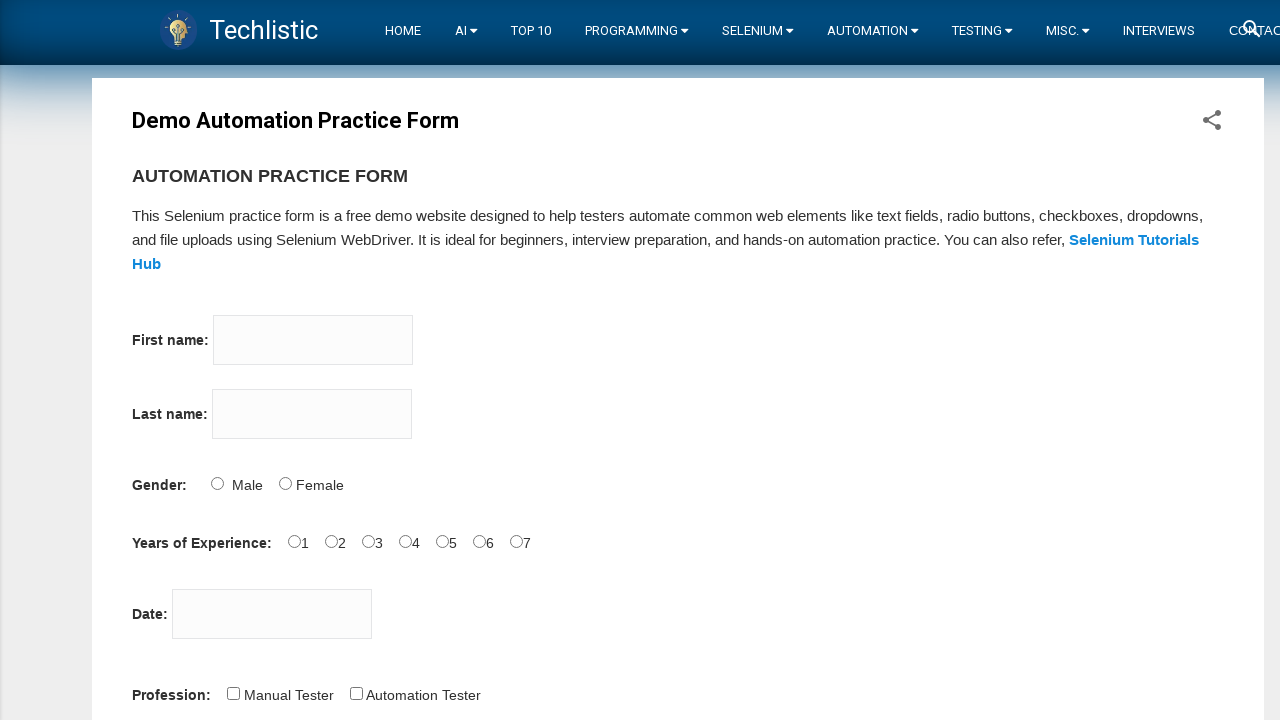

Filled first name field with 'Marcus' on input[name='firstname']
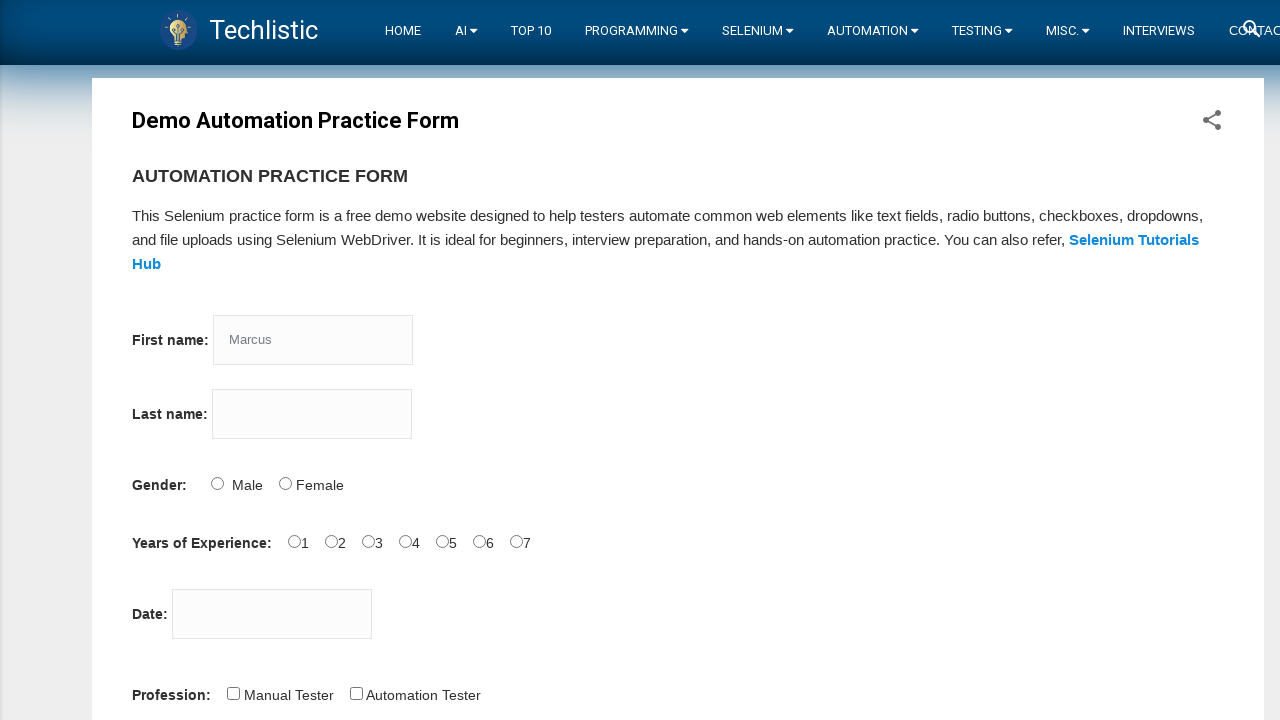

Filled last name field with 'Thompson' on input[name='lastname']
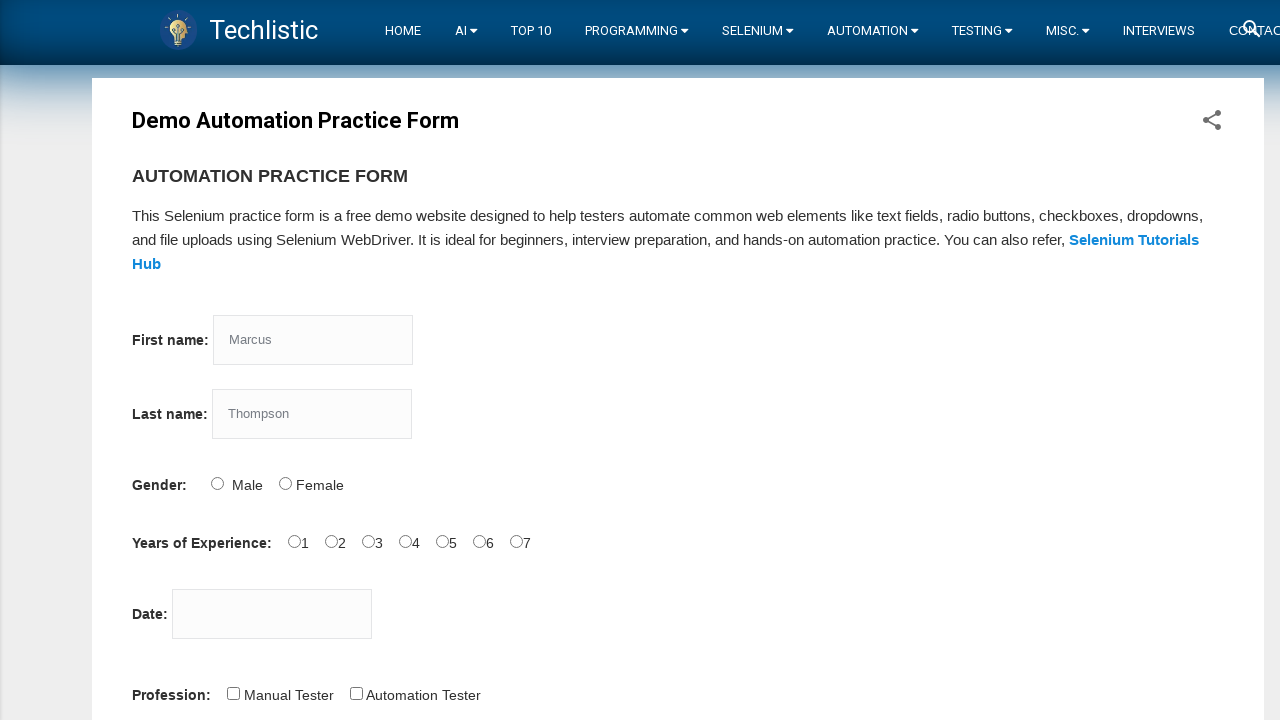

Selected Male gender option at (217, 483) on input[value='Male']
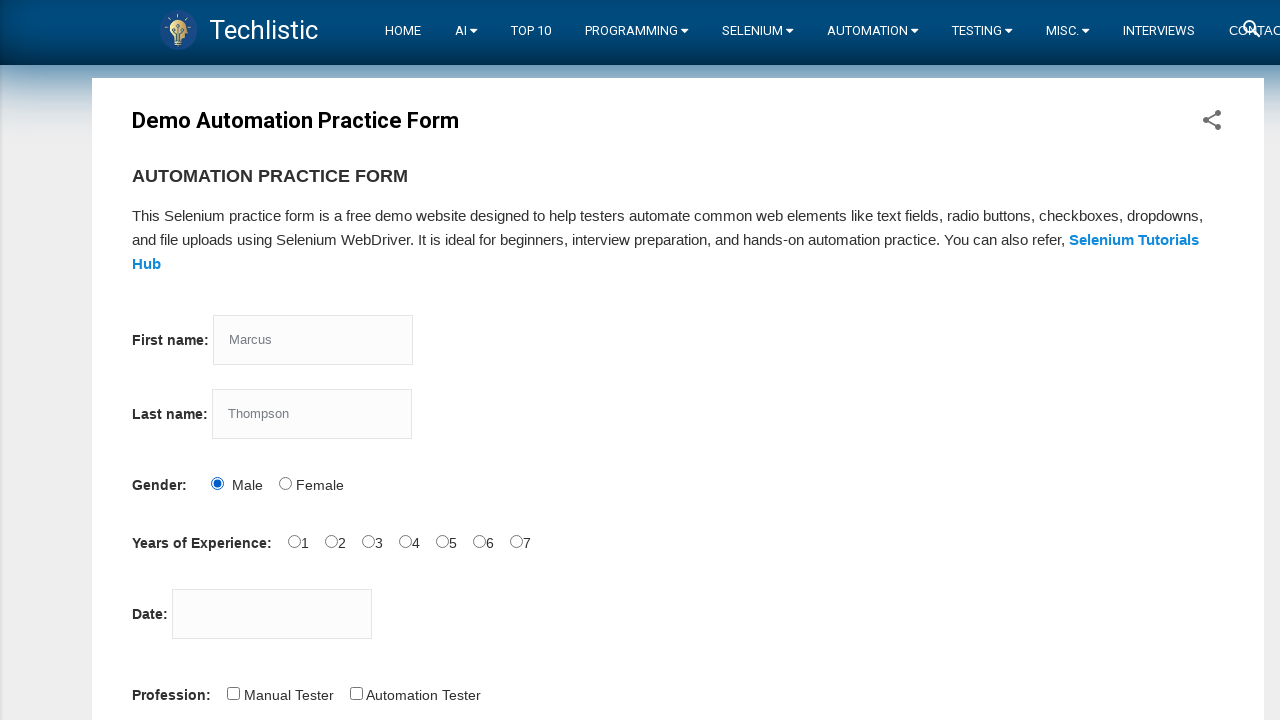

Selected 7 years of experience at (516, 541) on input[id='exp-6']
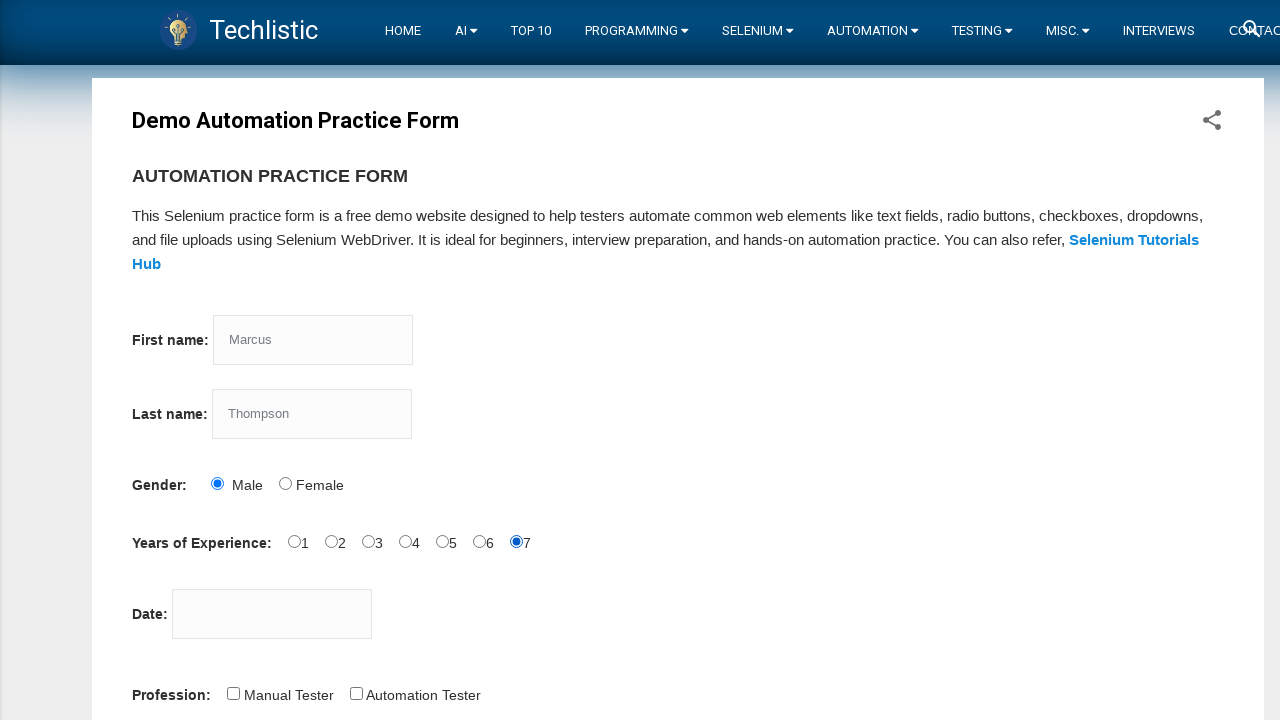

Entered date '09/15/2024' in date picker on input[id='datepicker']
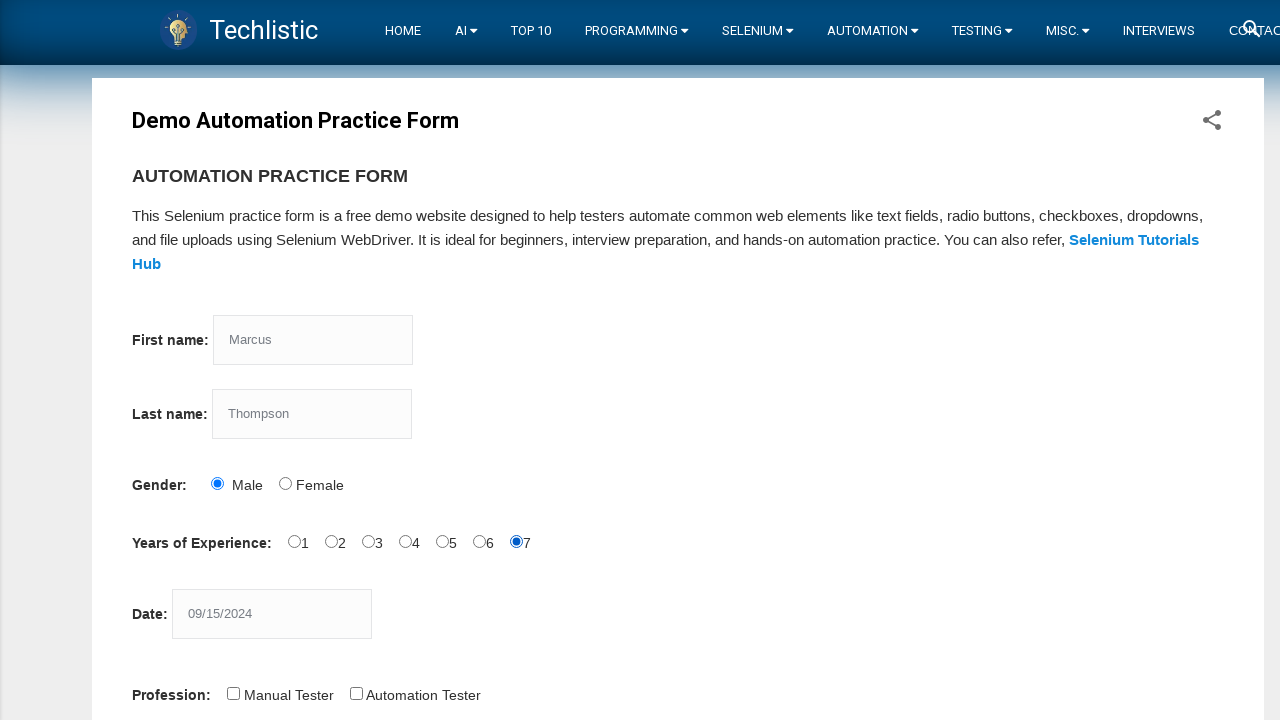

Selected Automation Tester profession at (356, 693) on input[id='profession-1']
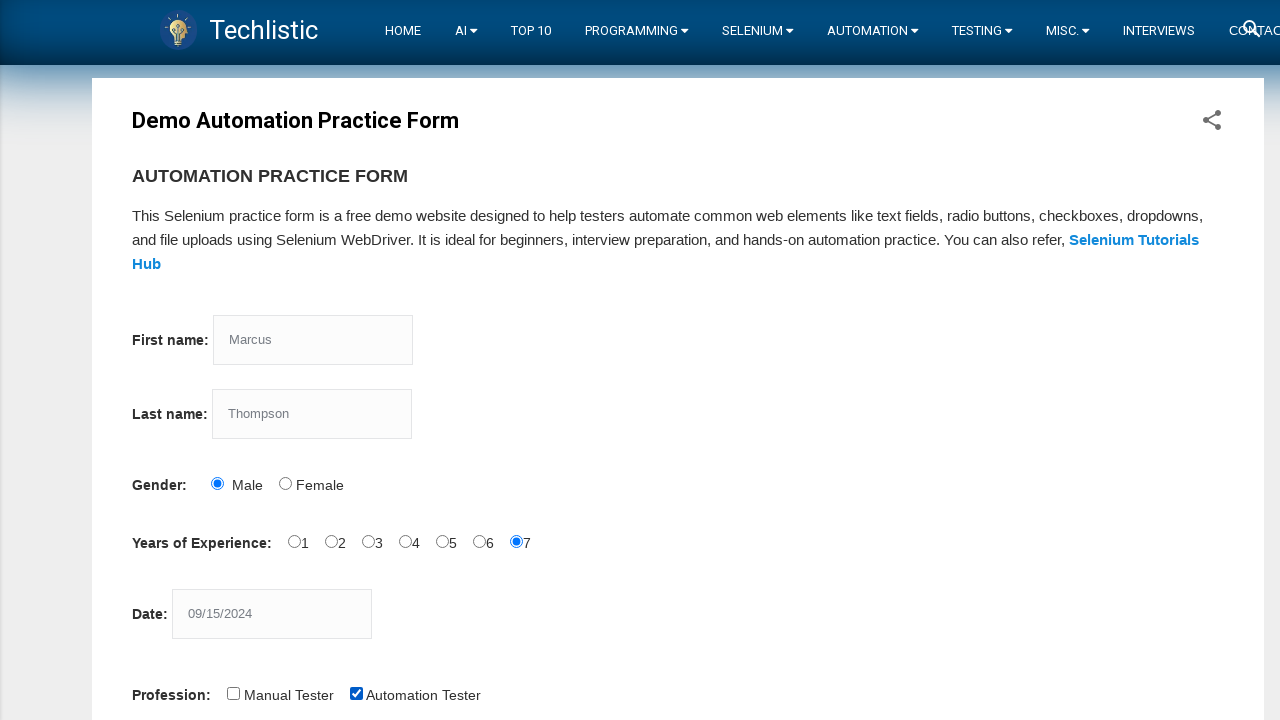

Selected Selenium WebDriver tool at (446, 360) on input[id='tool-2']
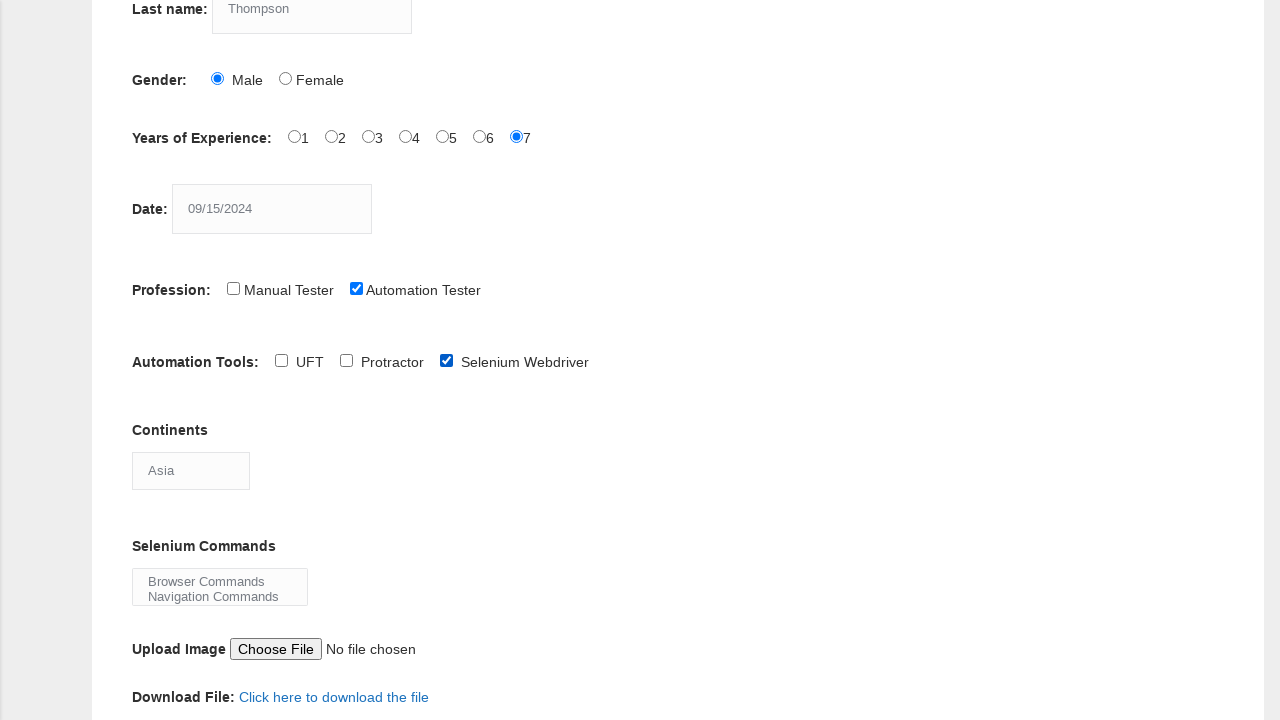

Selected 'North America' from continents dropdown on select[id='continents']
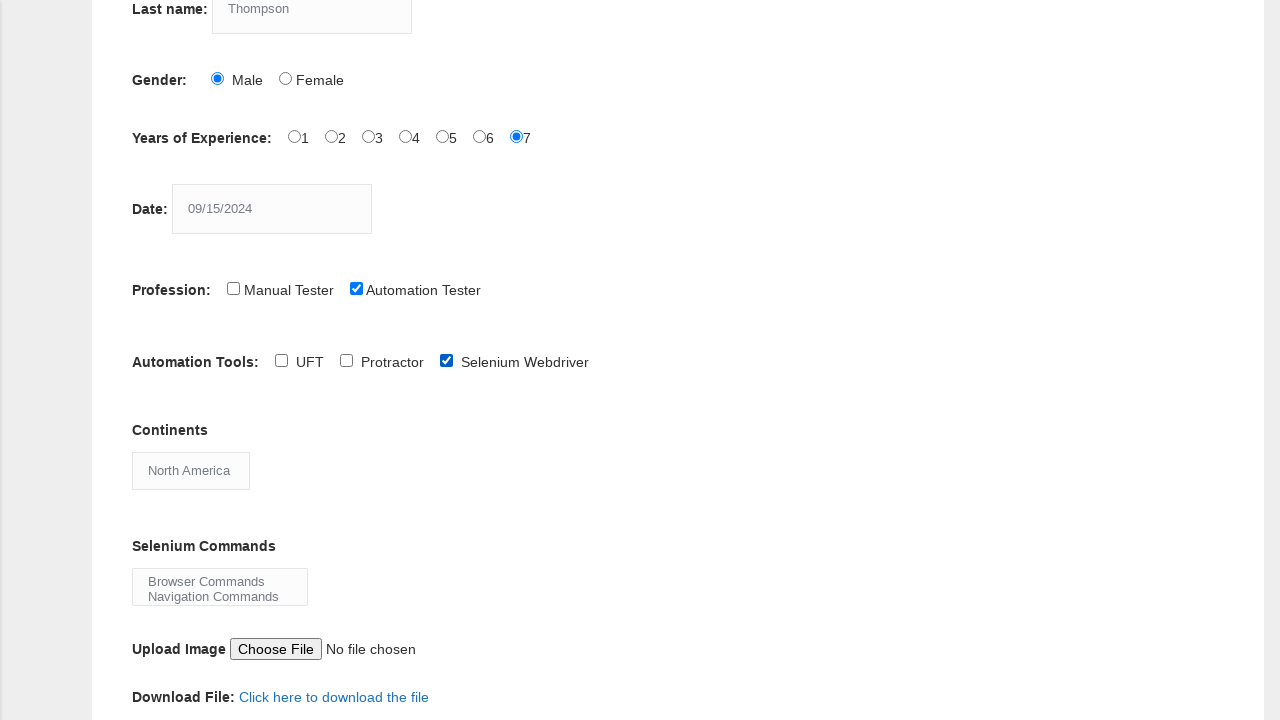

Selected 'WebElement Commands' from Selenium commands dropdown on select[id='selenium_commands']
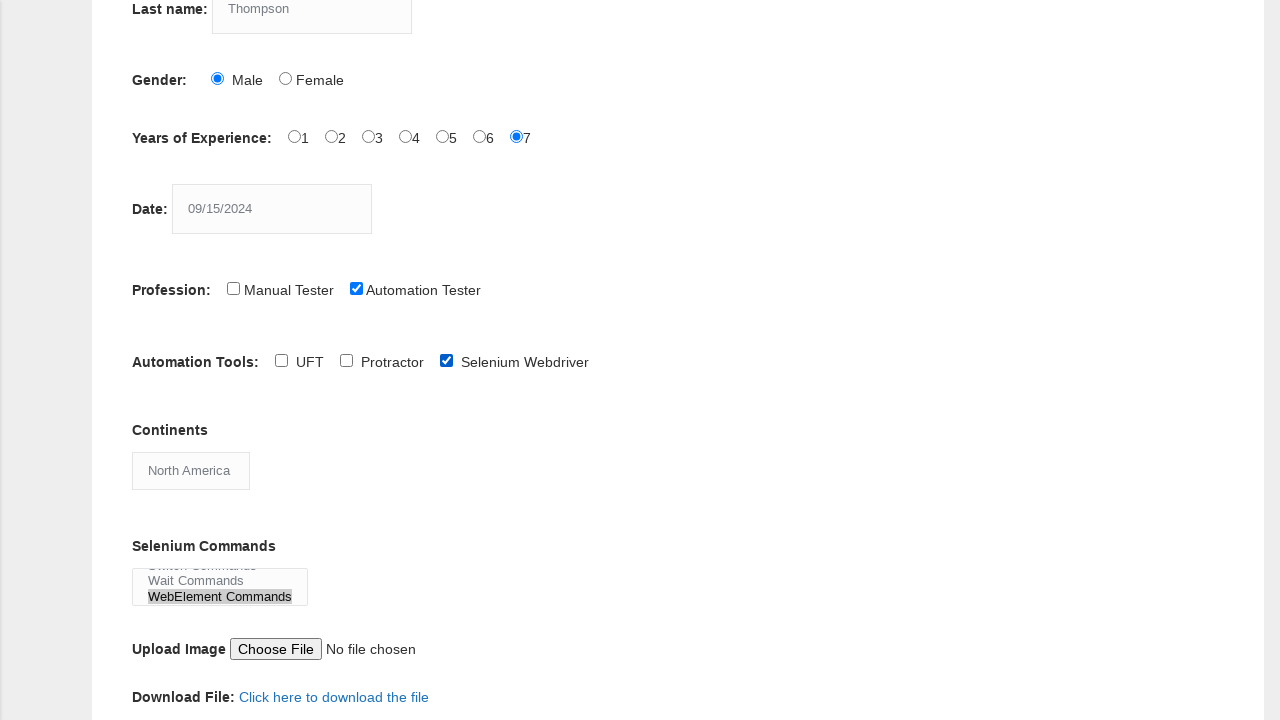

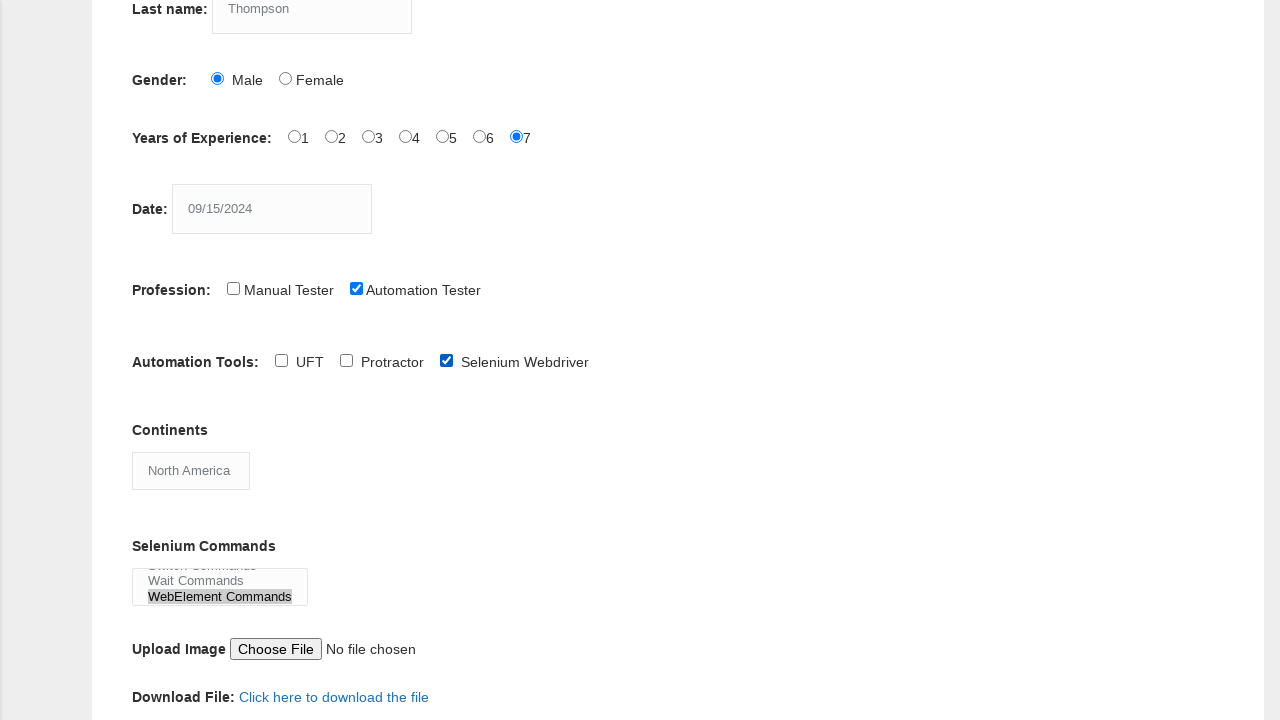